Tests that clicking the Reset link resets all cat rental statuses and displays the correct cat names

Starting URL: https://cs1632.appspot.com/

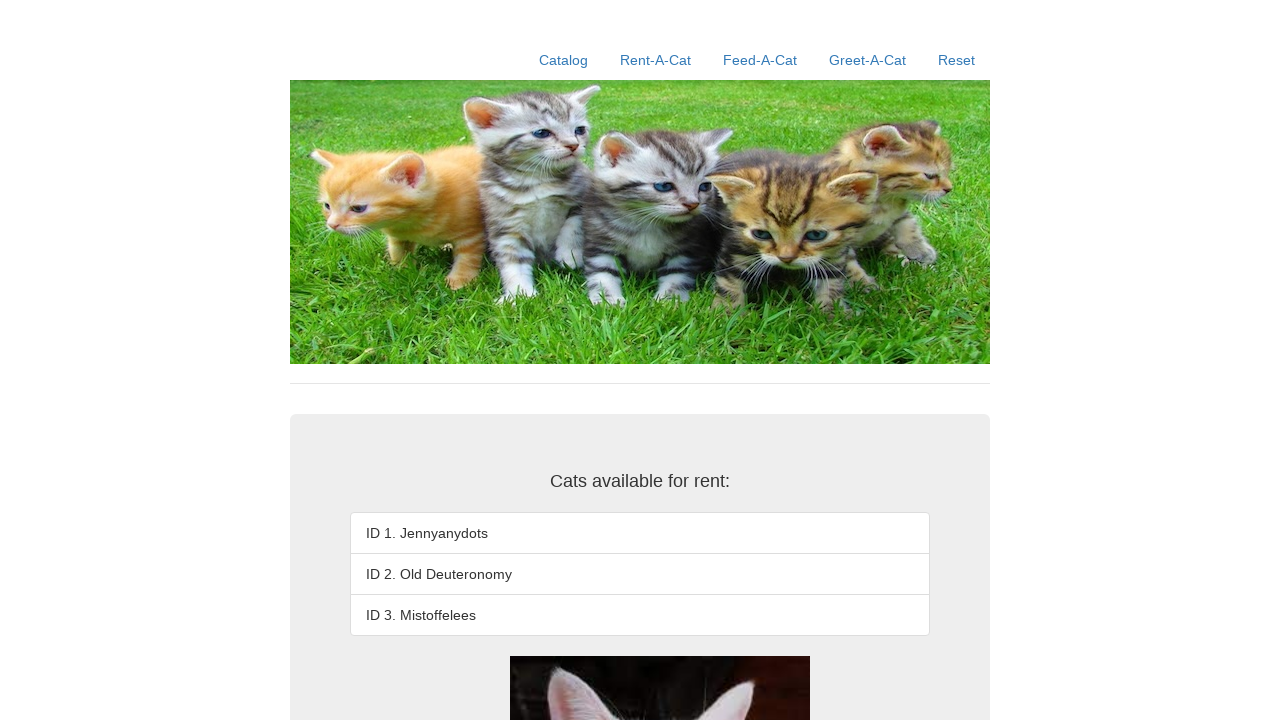

Set initial cookies to mark all cats as not rented
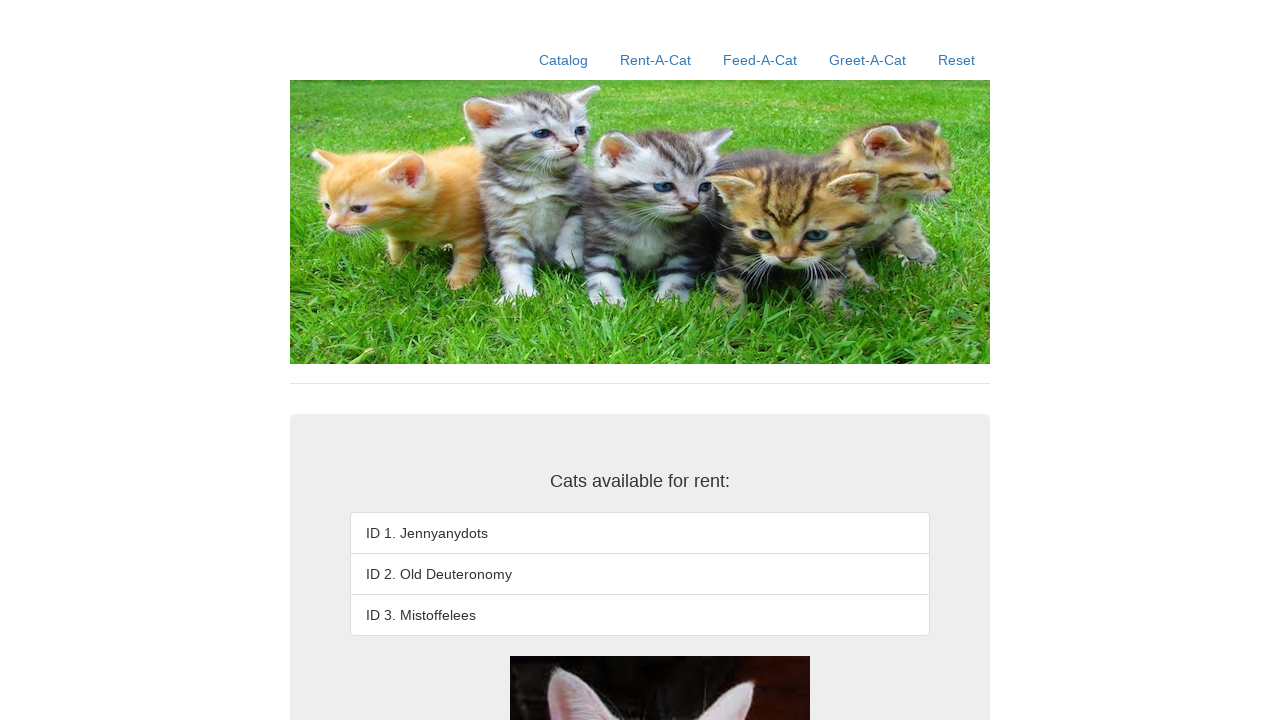

Set cookies to mark all cats as rented
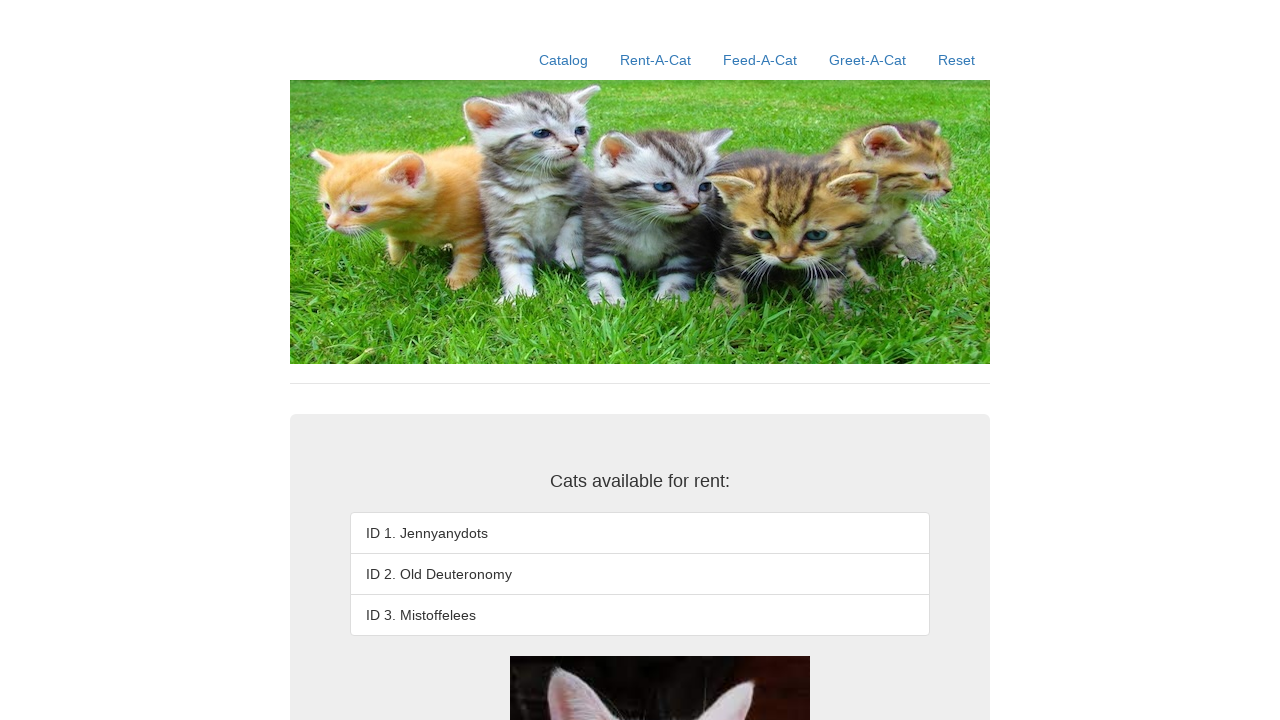

Clicked the Reset link at (956, 60) on text=Reset
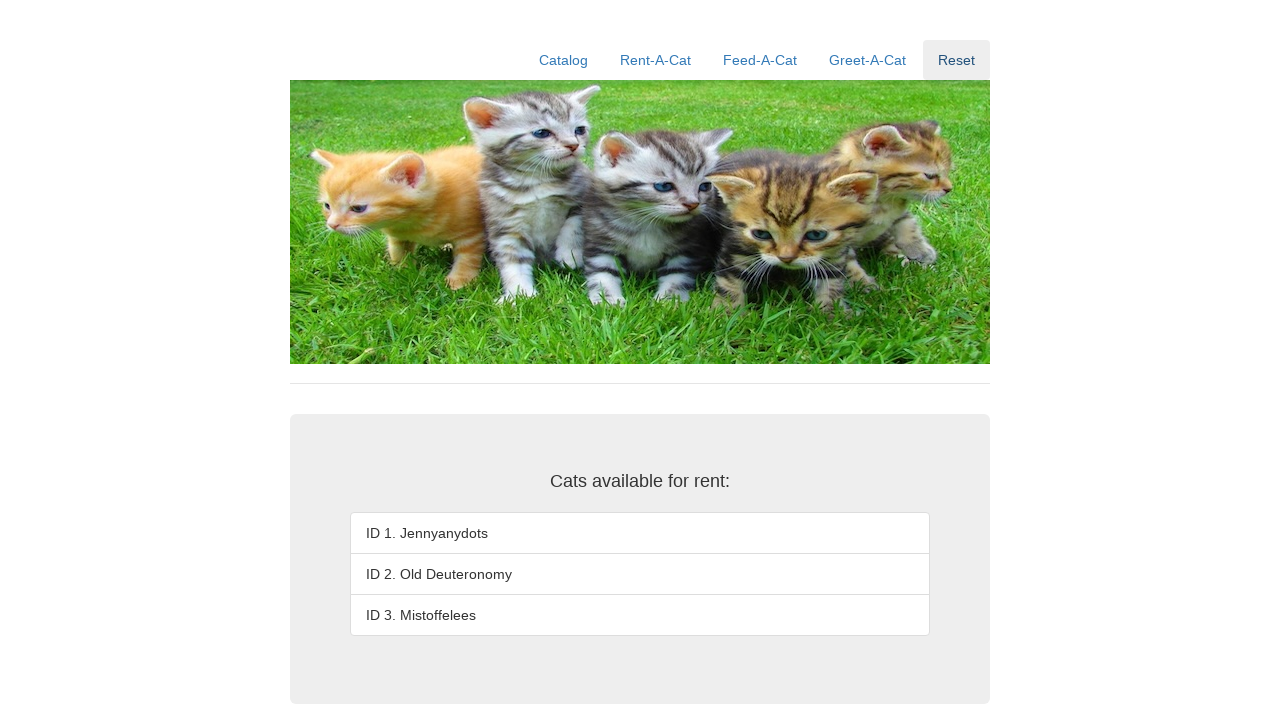

Verified cat ID 1 displays correct name 'Jennyanydots'
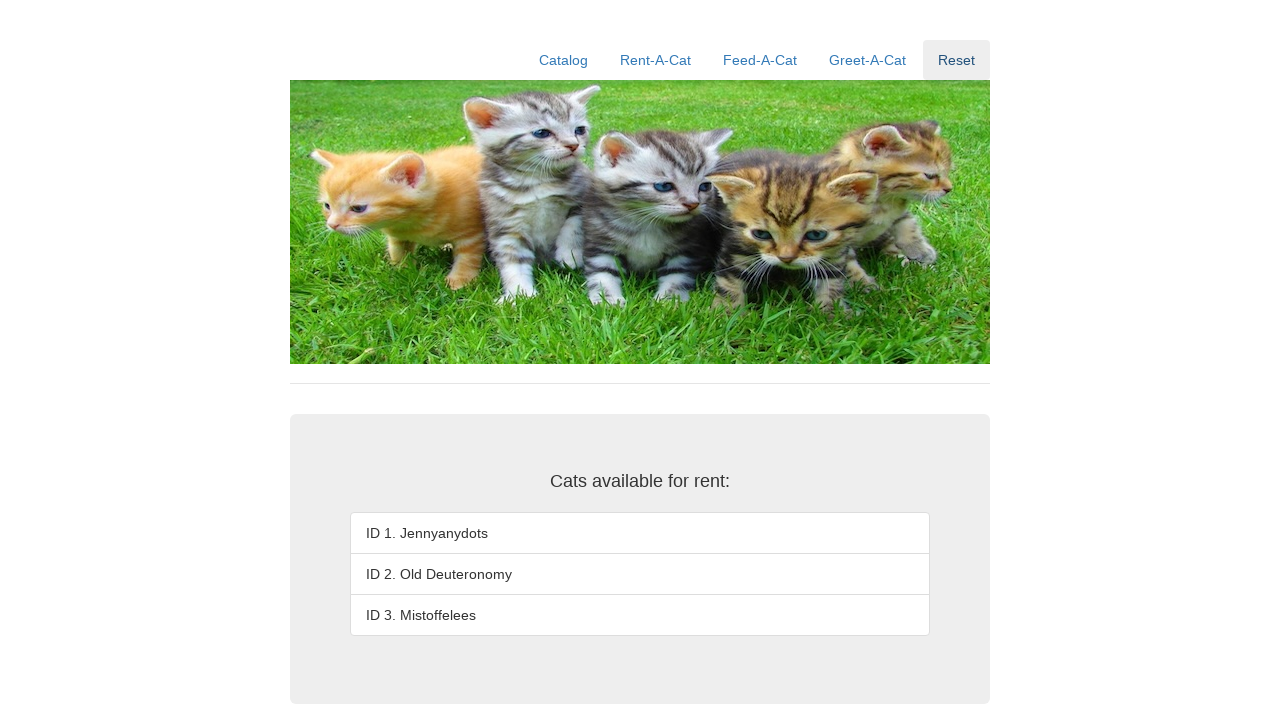

Verified cat ID 2 displays correct name 'Old Deuteronomy'
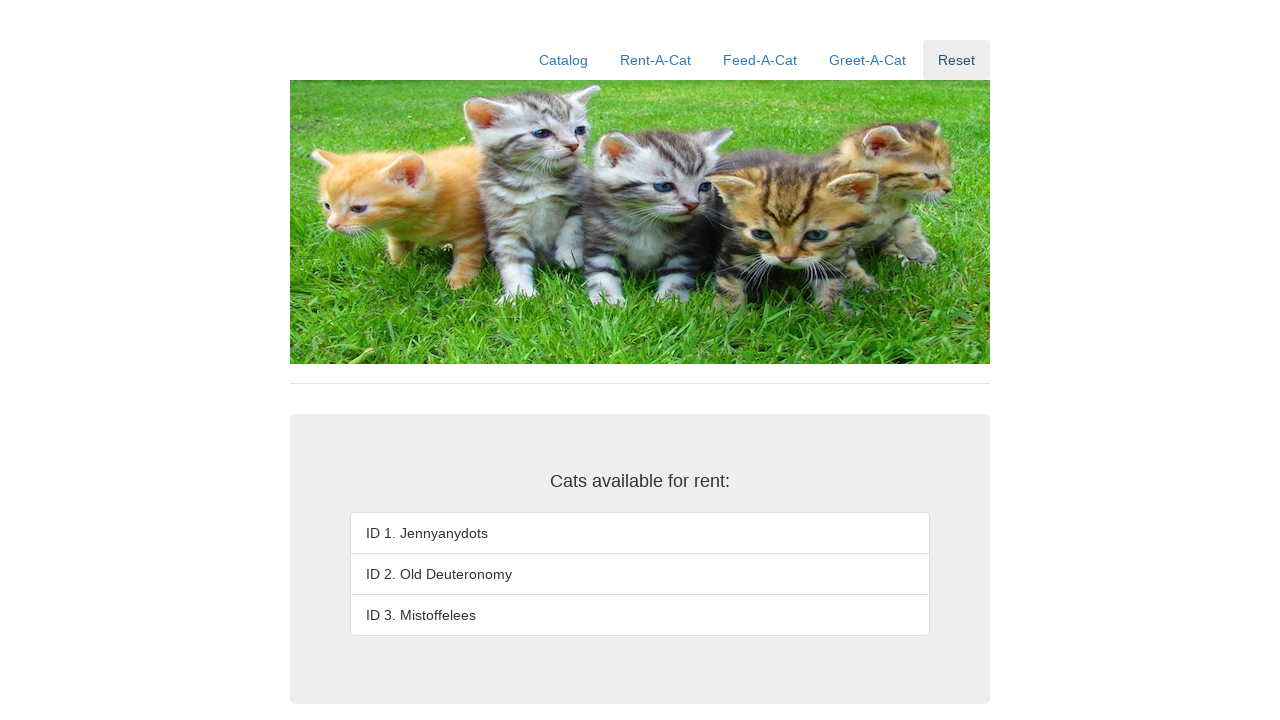

Verified cat ID 3 displays correct name 'Mistoffelees'
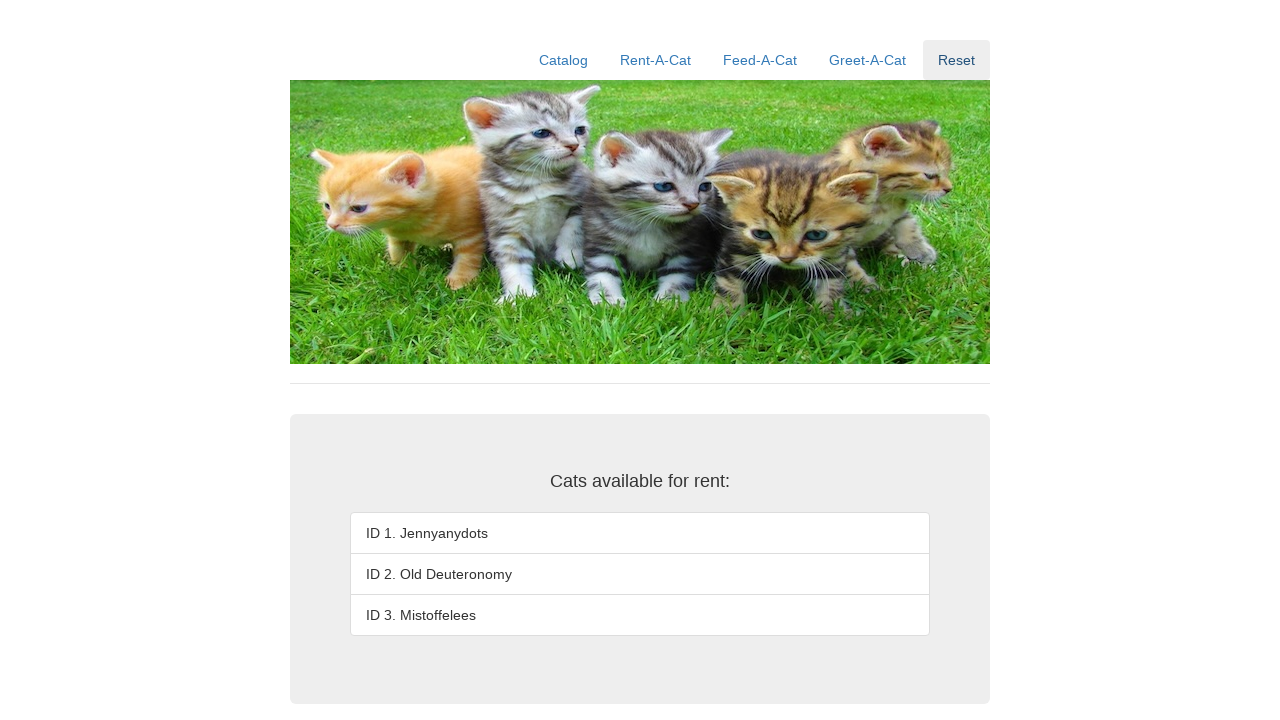

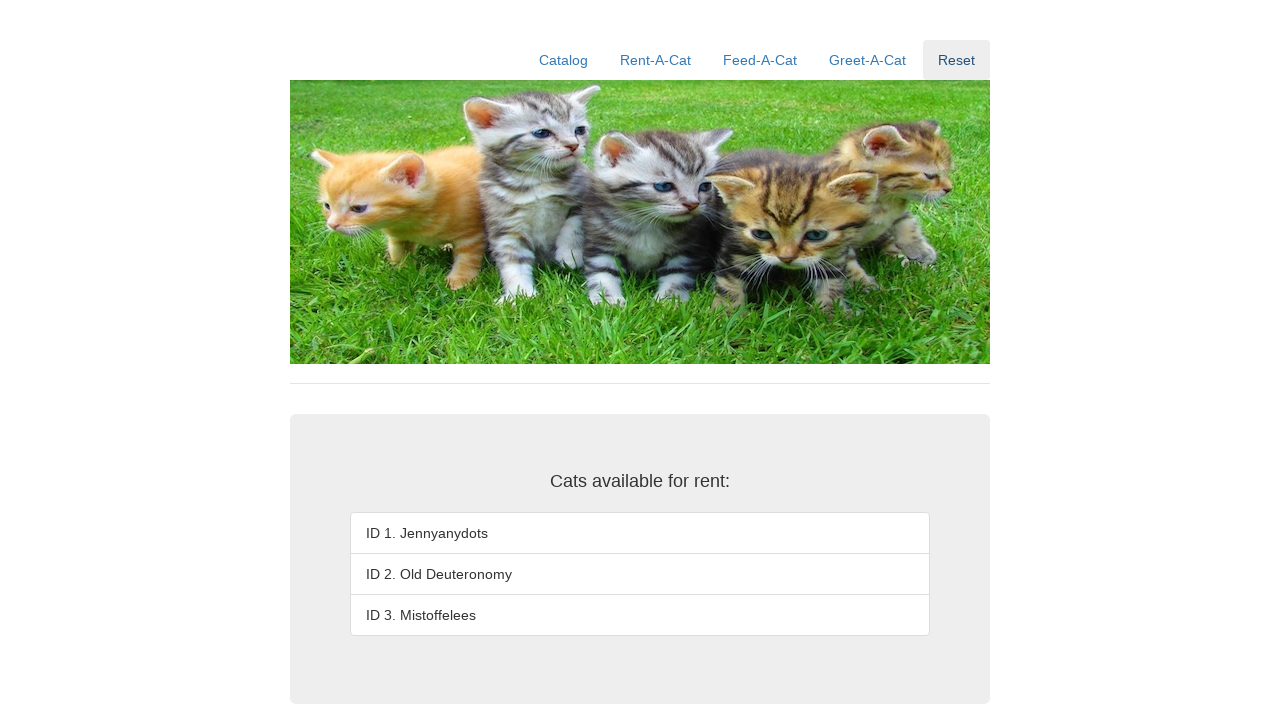